Tests dynamic loading functionality by clicking a start button and waiting for a hidden element to become visible

Starting URL: https://the-internet.herokuapp.com/dynamic_loading/1

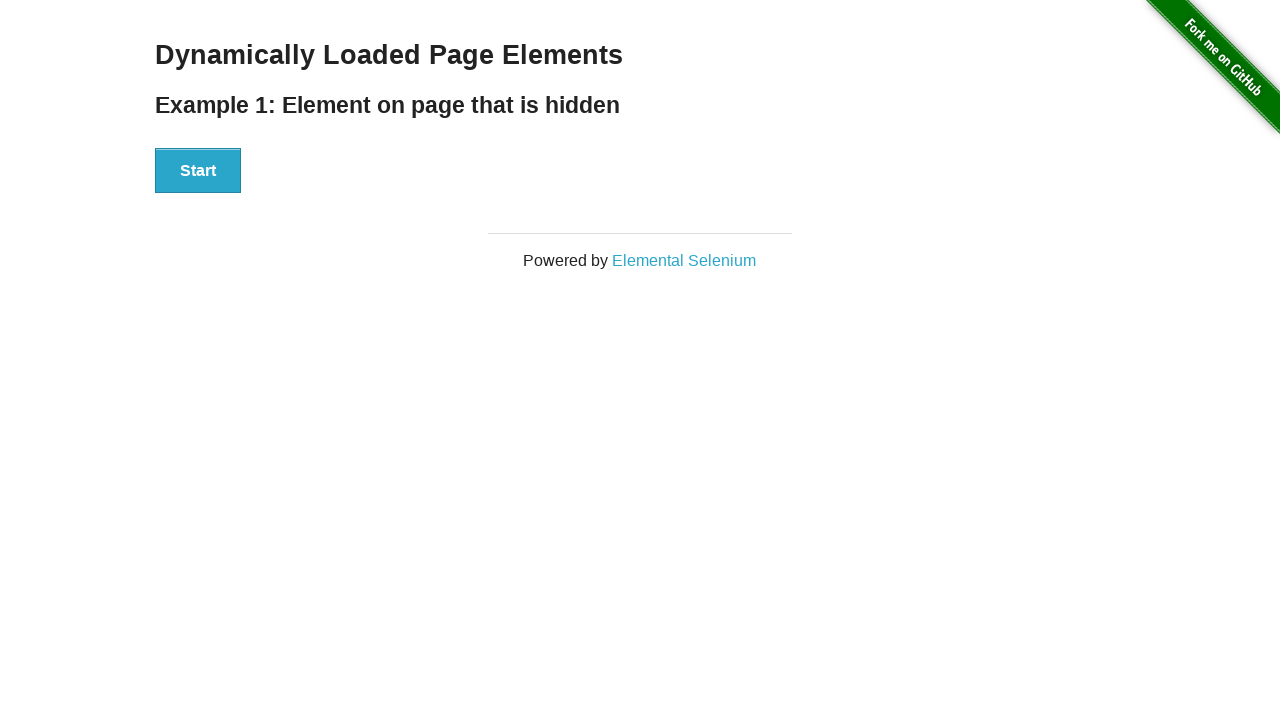

Clicked start button to trigger dynamic loading at (198, 171) on xpath=//div[@id='start']/button
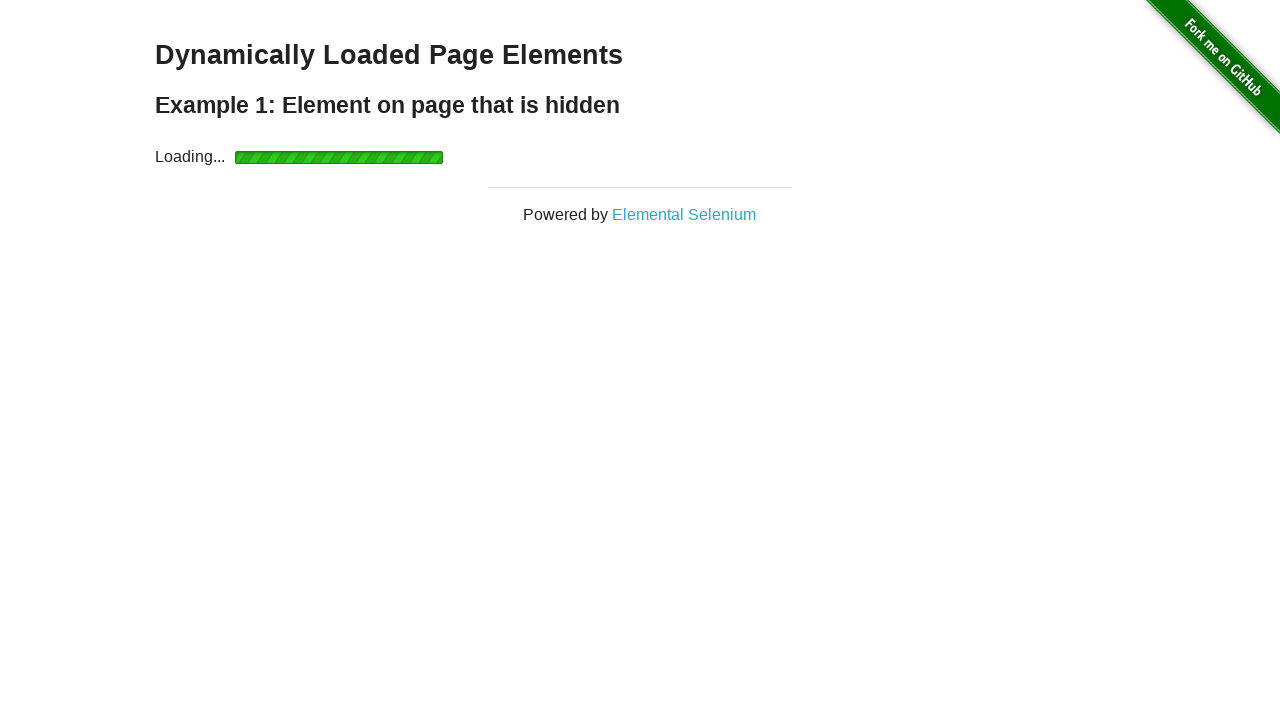

Waited for finish element to become visible
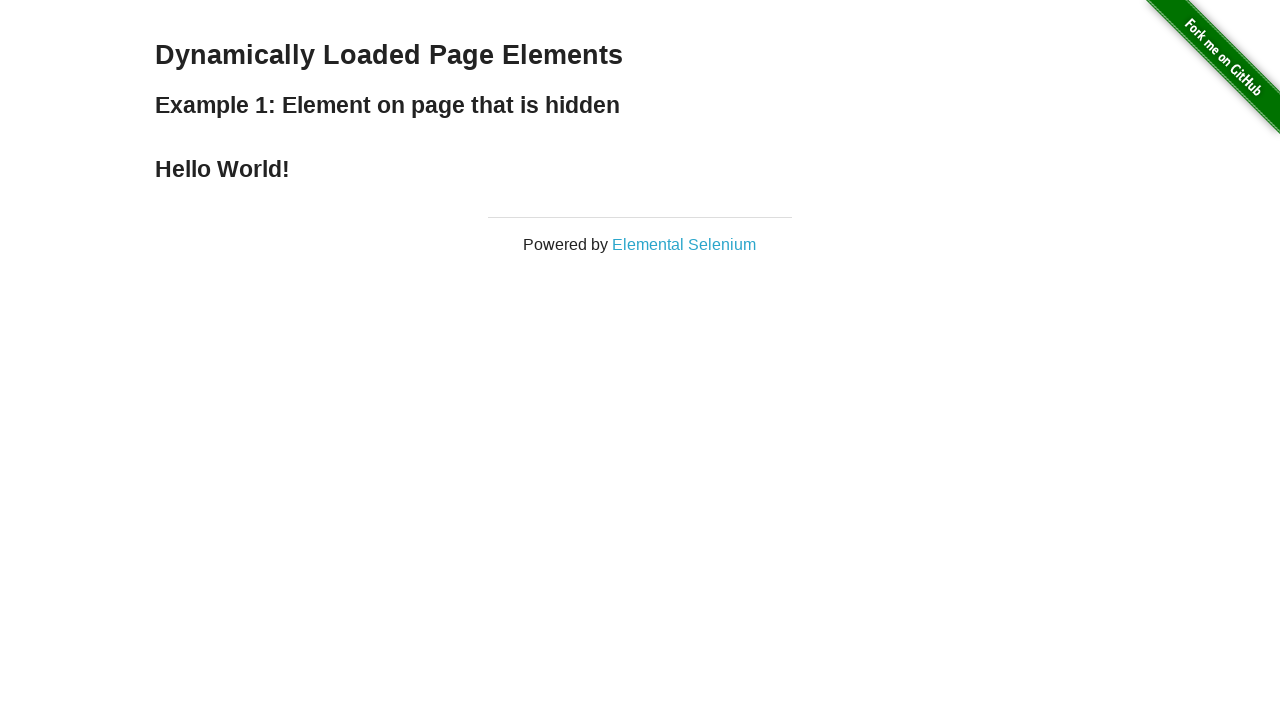

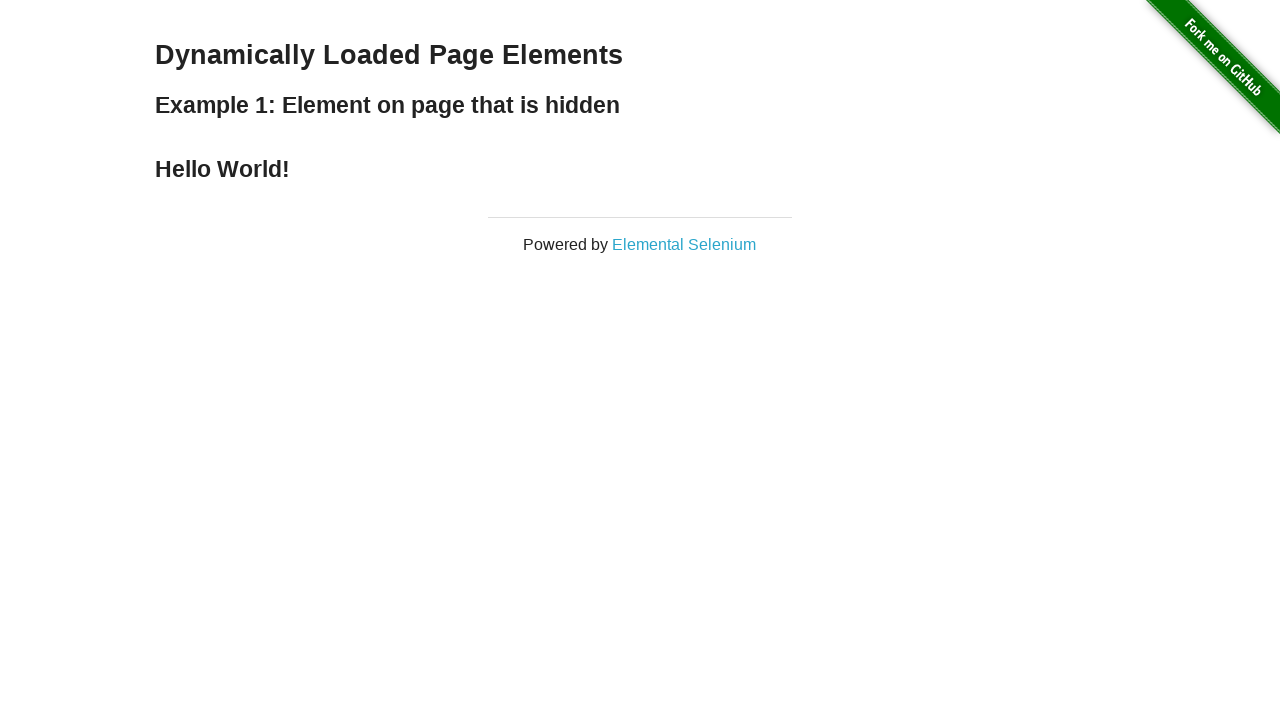